Navigates to W3Schools drag and drop page and maximizes the browser window

Starting URL: http://www.w3schools.com/html/html5_draganddrop.asp

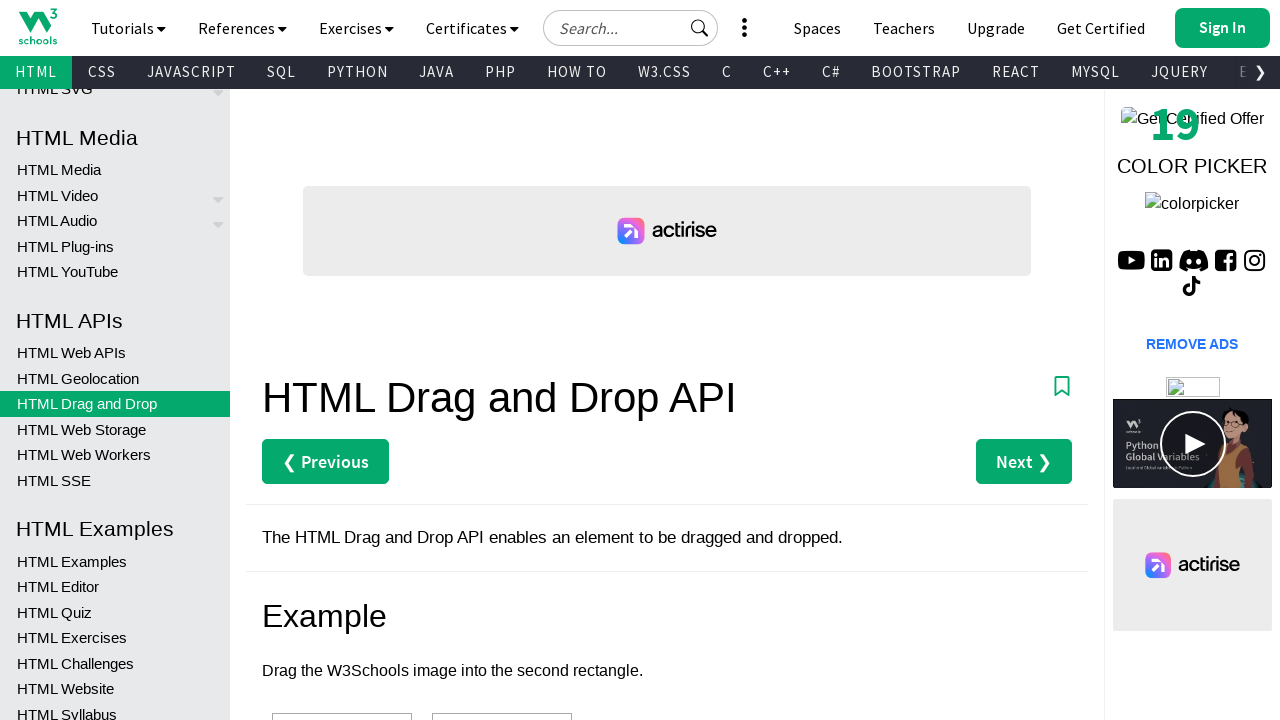

Navigated to W3Schools drag and drop page
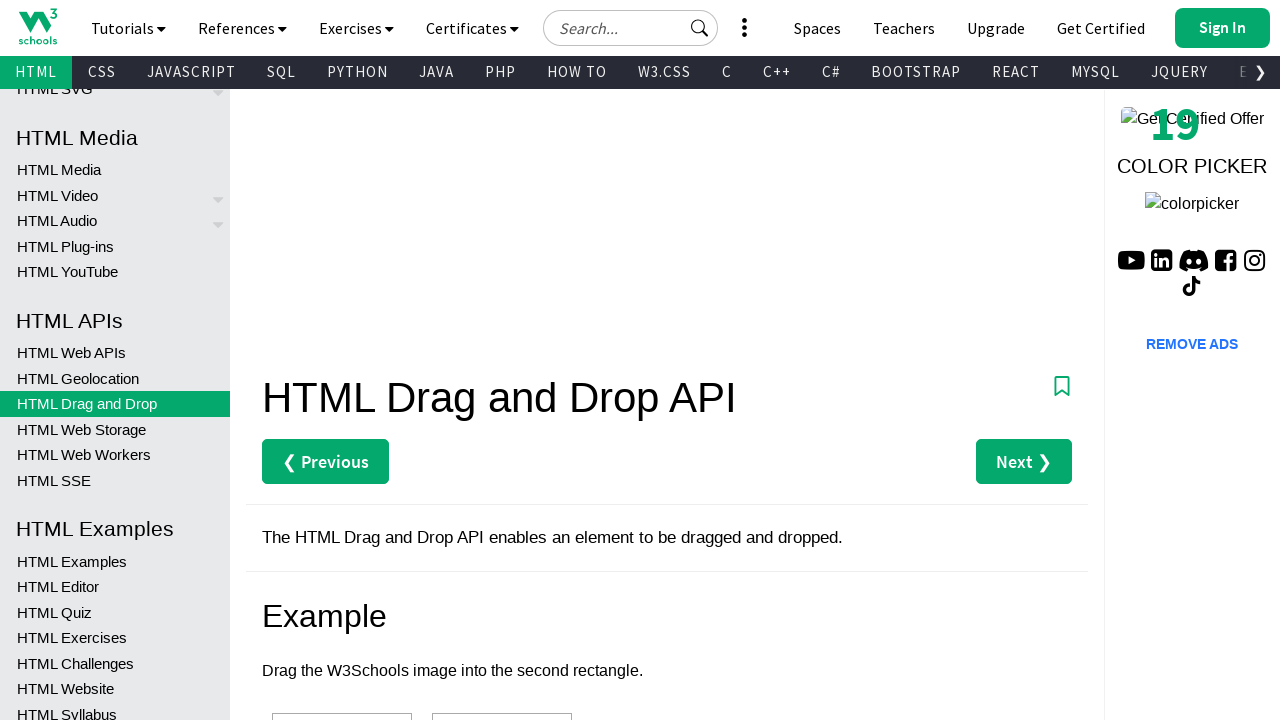

Maximized browser window to 1920x1080
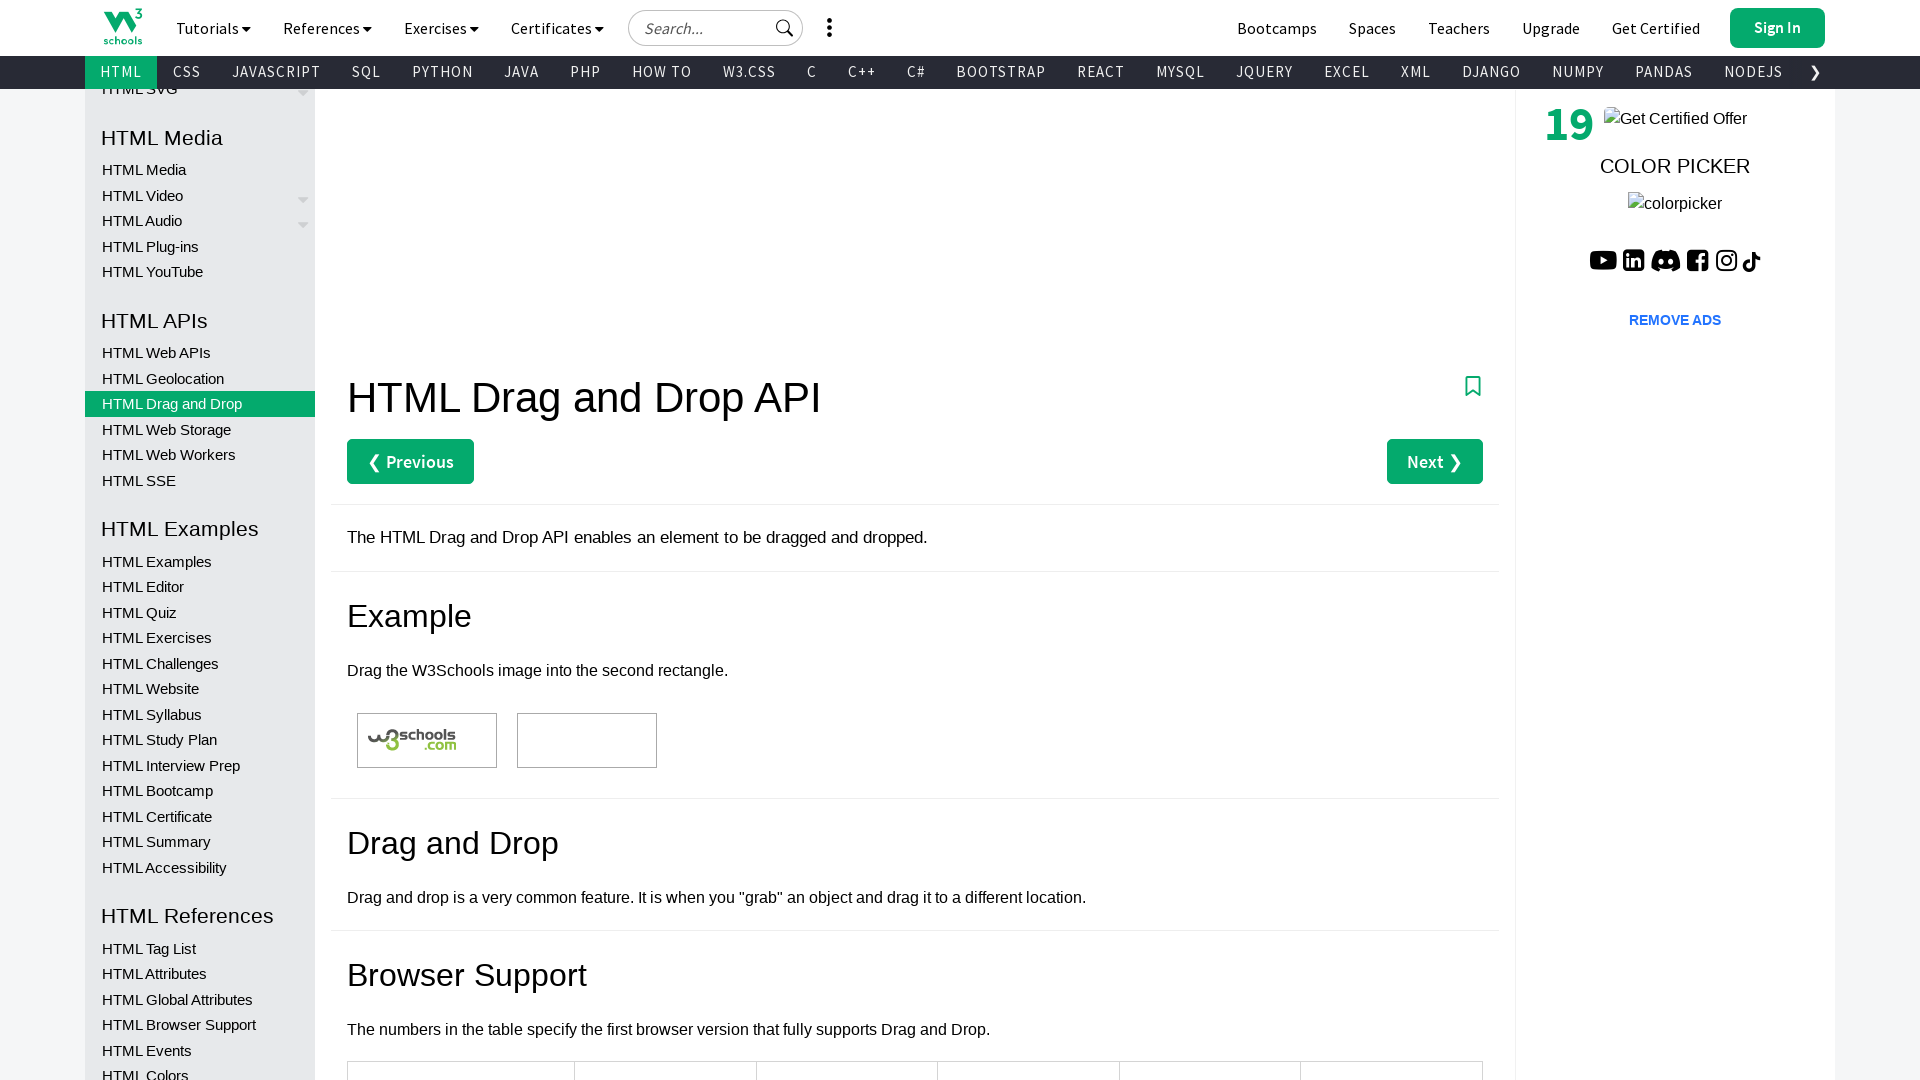

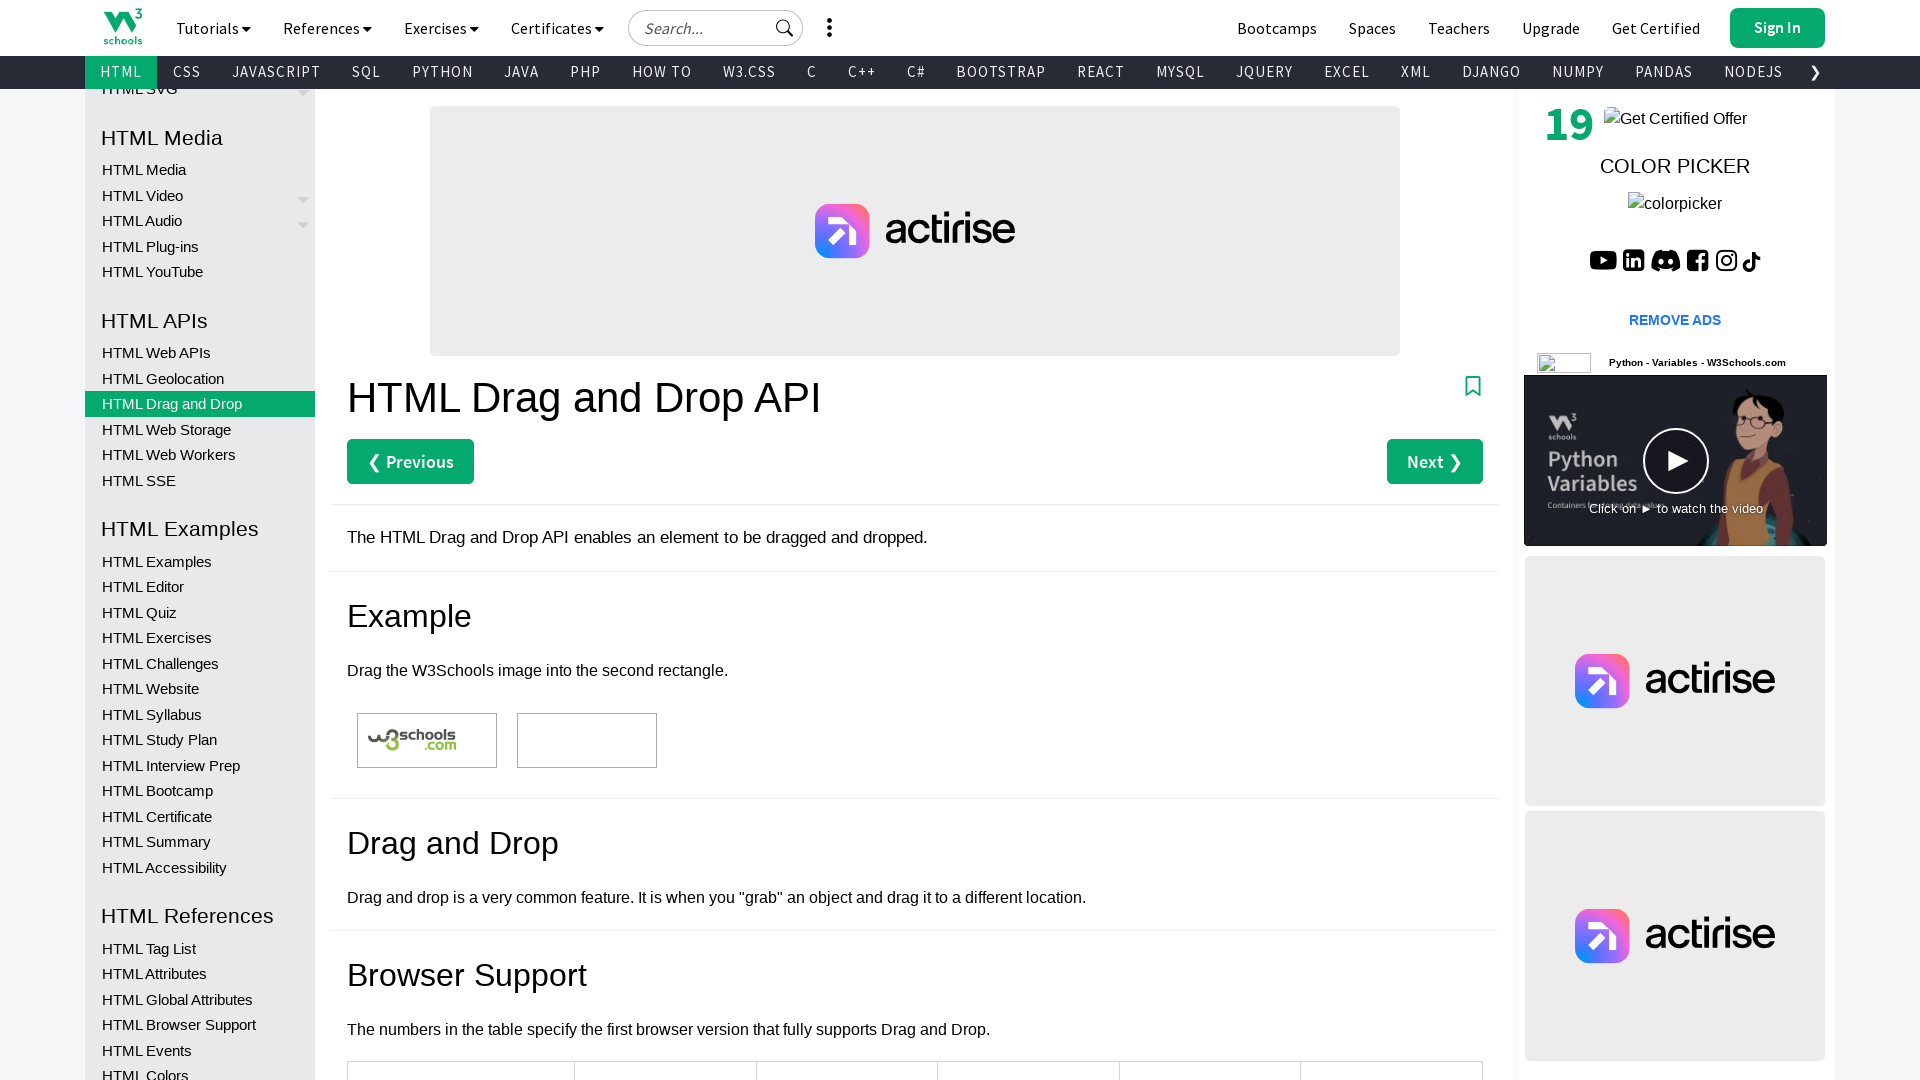